Tests dynamic content loading by clicking a start button and waiting for the "Hello World!" text to appear on the page

Starting URL: https://the-internet.herokuapp.com/dynamic_loading/1

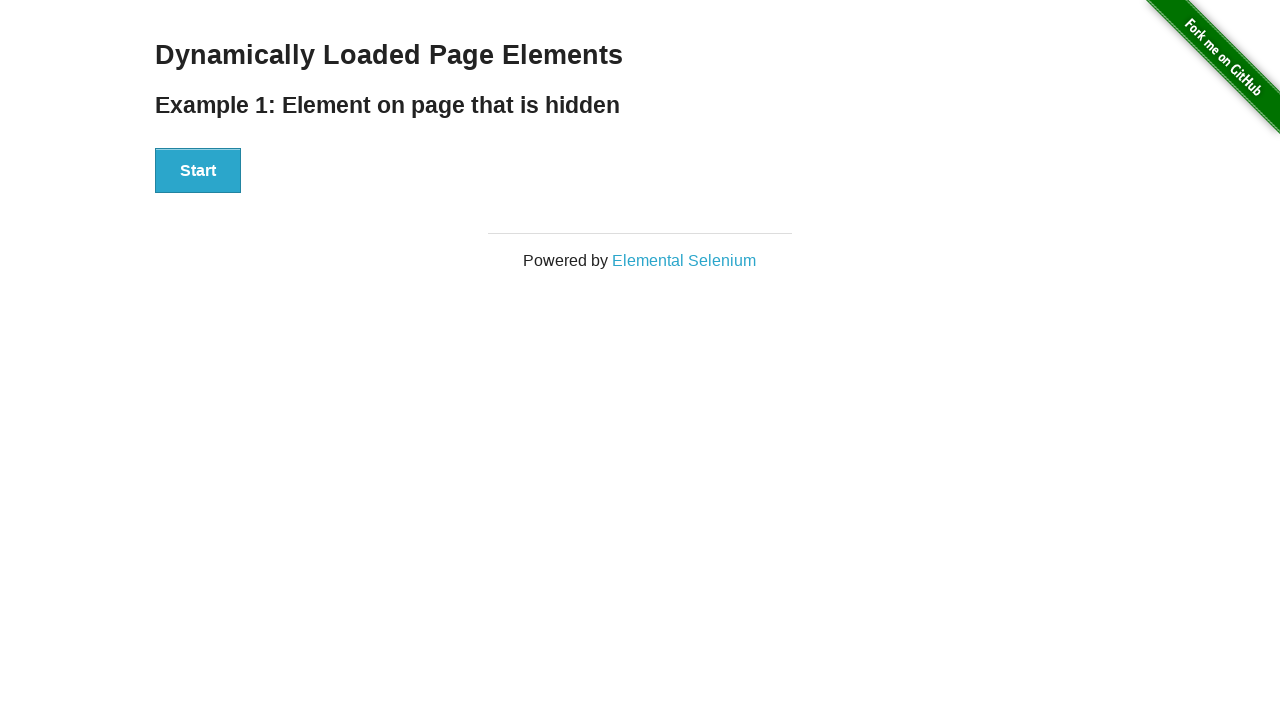

Clicked start button to trigger dynamic content loading at (198, 171) on [id='start'] button
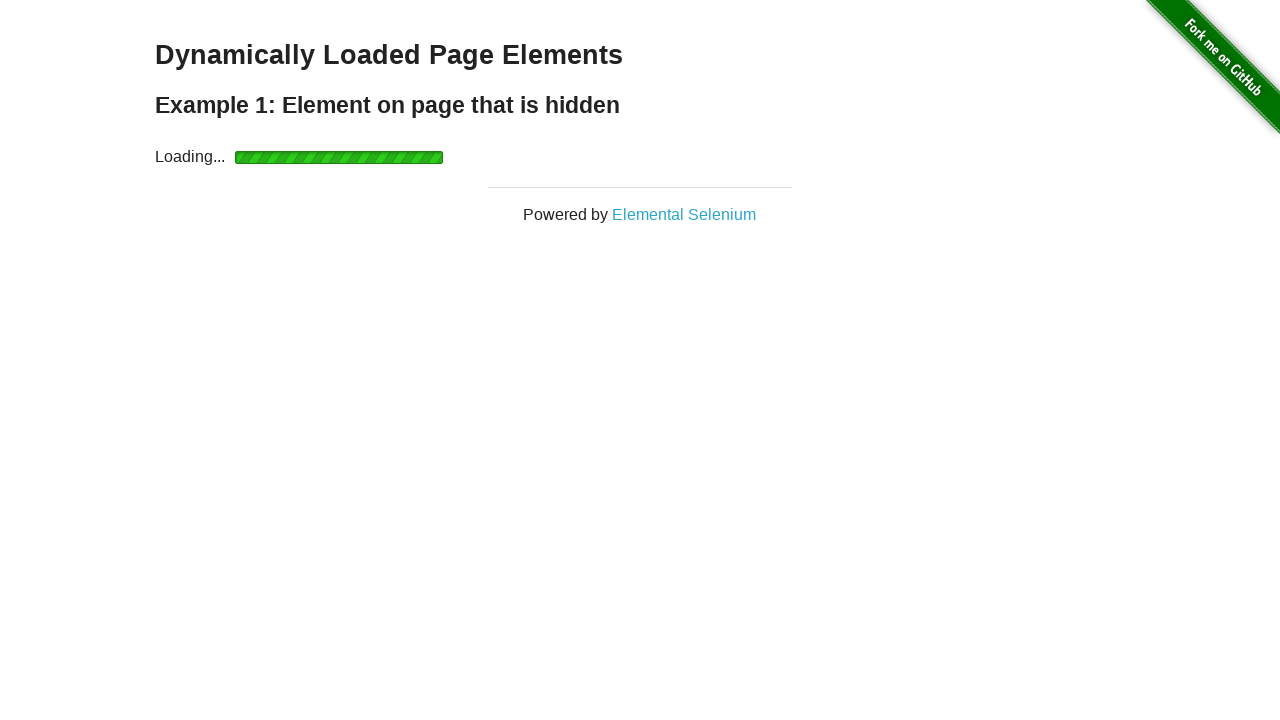

Waited for 'Hello World!' text to appear in finish section
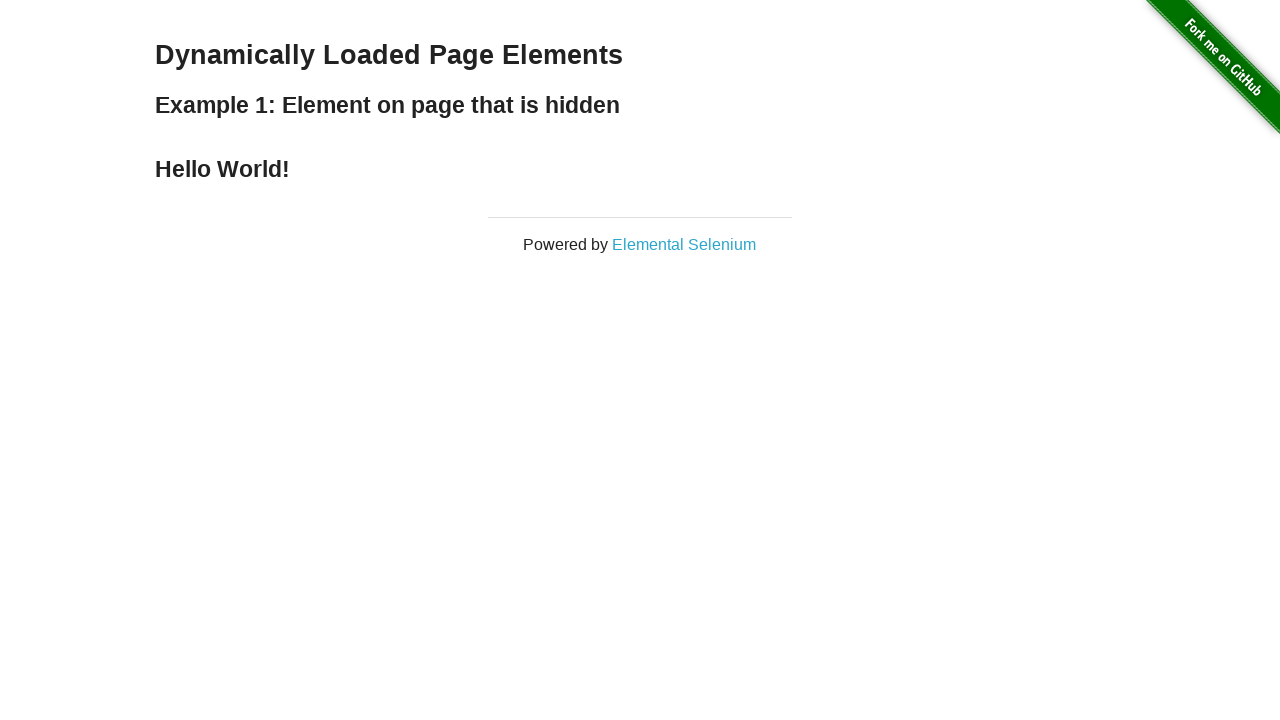

Located finish element containing dynamic content
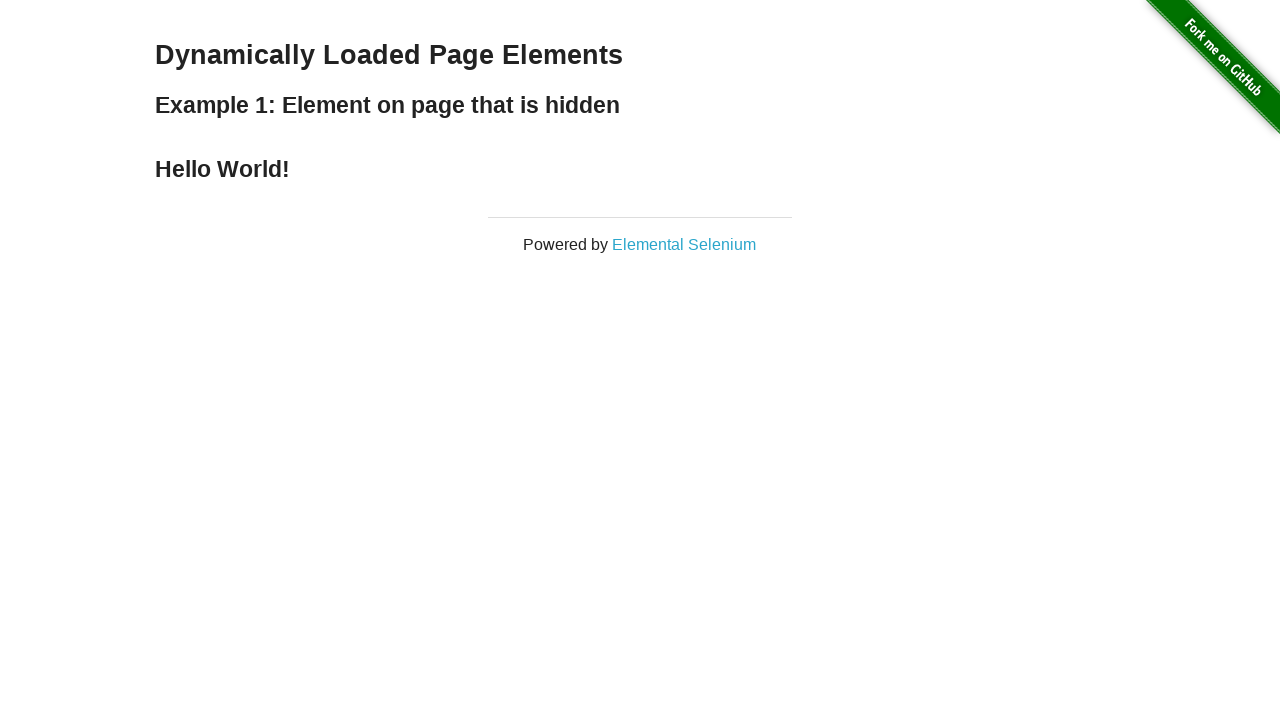

Verified dynamic content: Hello World!
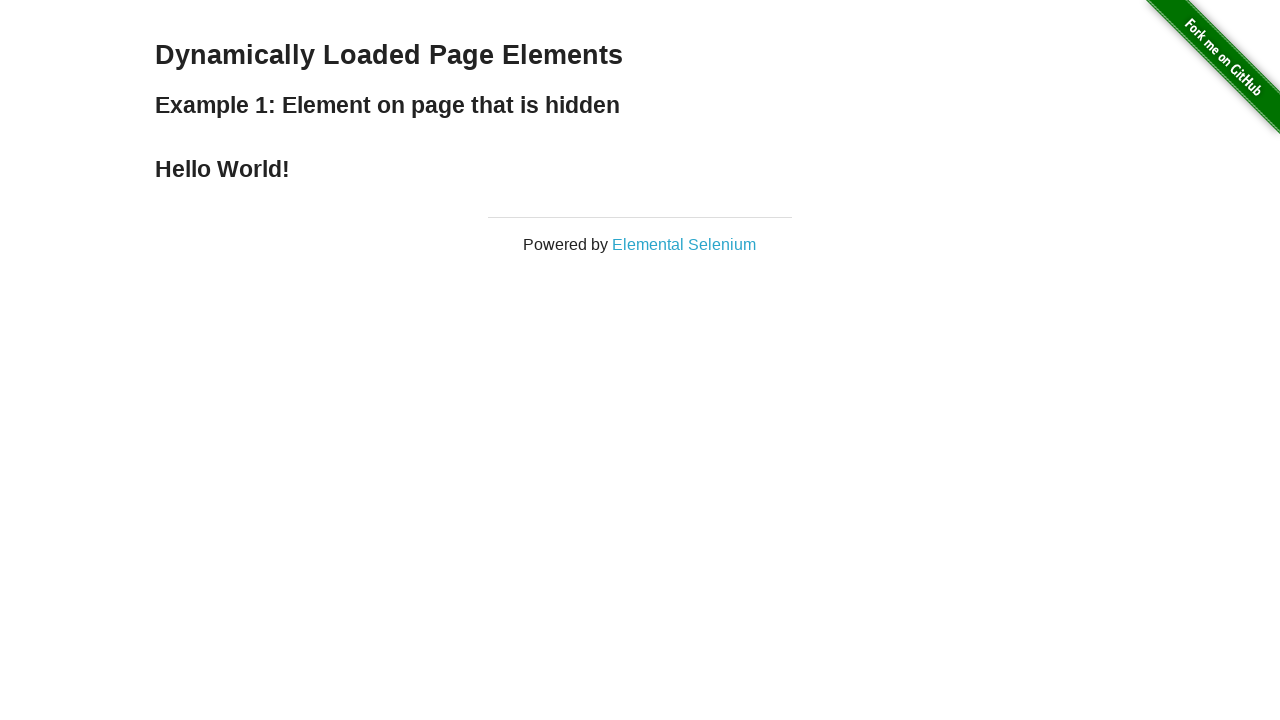

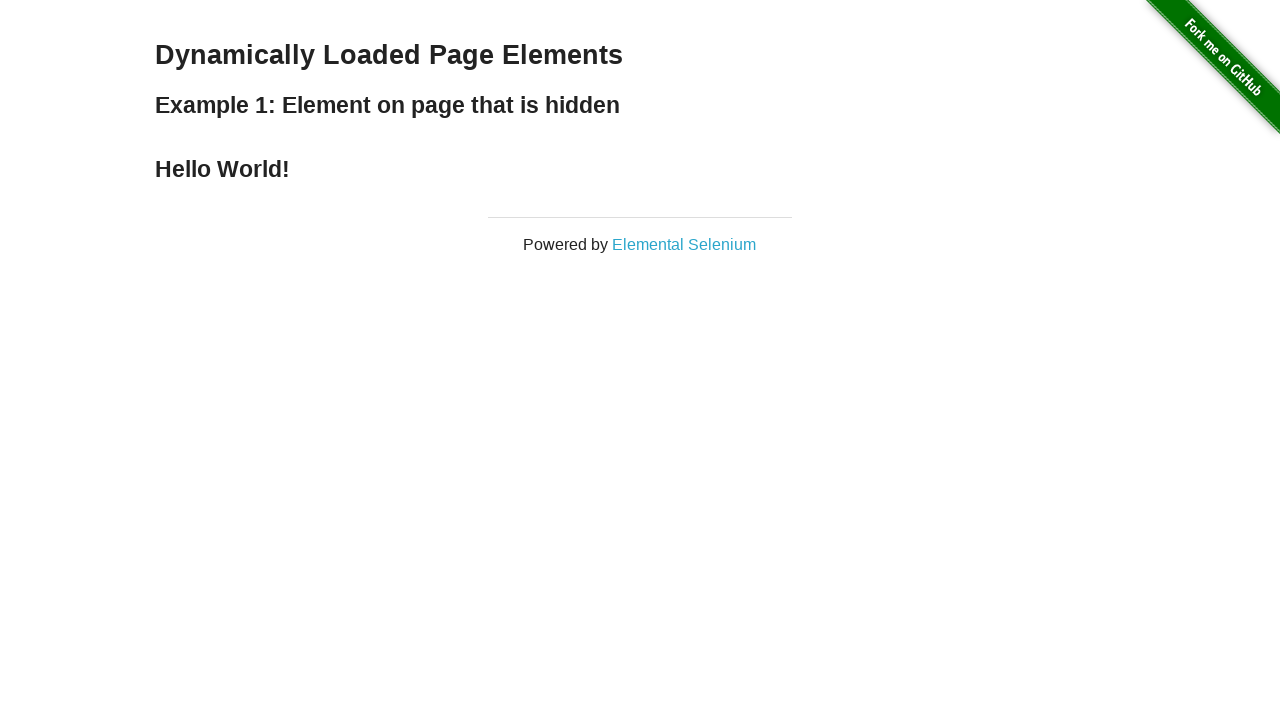